Tests that the "Get Started" button is displayed on the Catalyte homepage and navigates to the contact sales page when clicked.

Starting URL: https://www.catalyte.io/

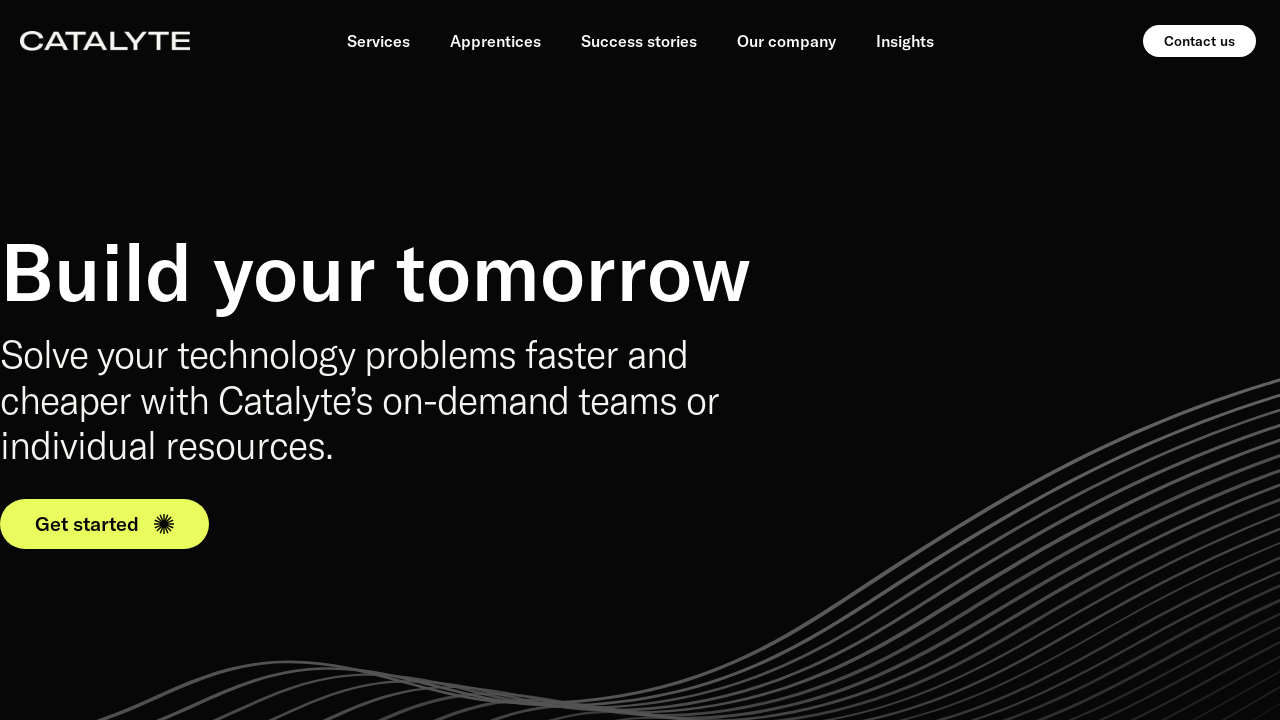

Get Started button is visible on Catalyte homepage
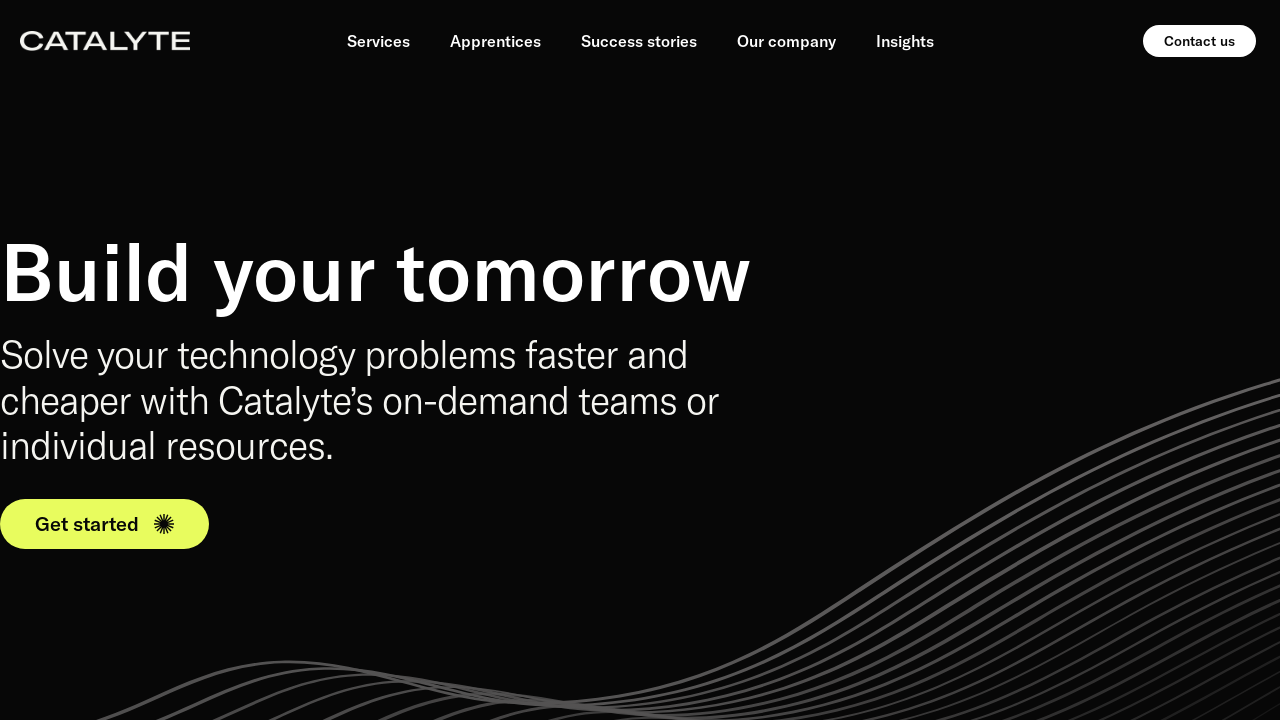

Clicked Get Started button at (87, 524) on text=Get Started >> nth=0
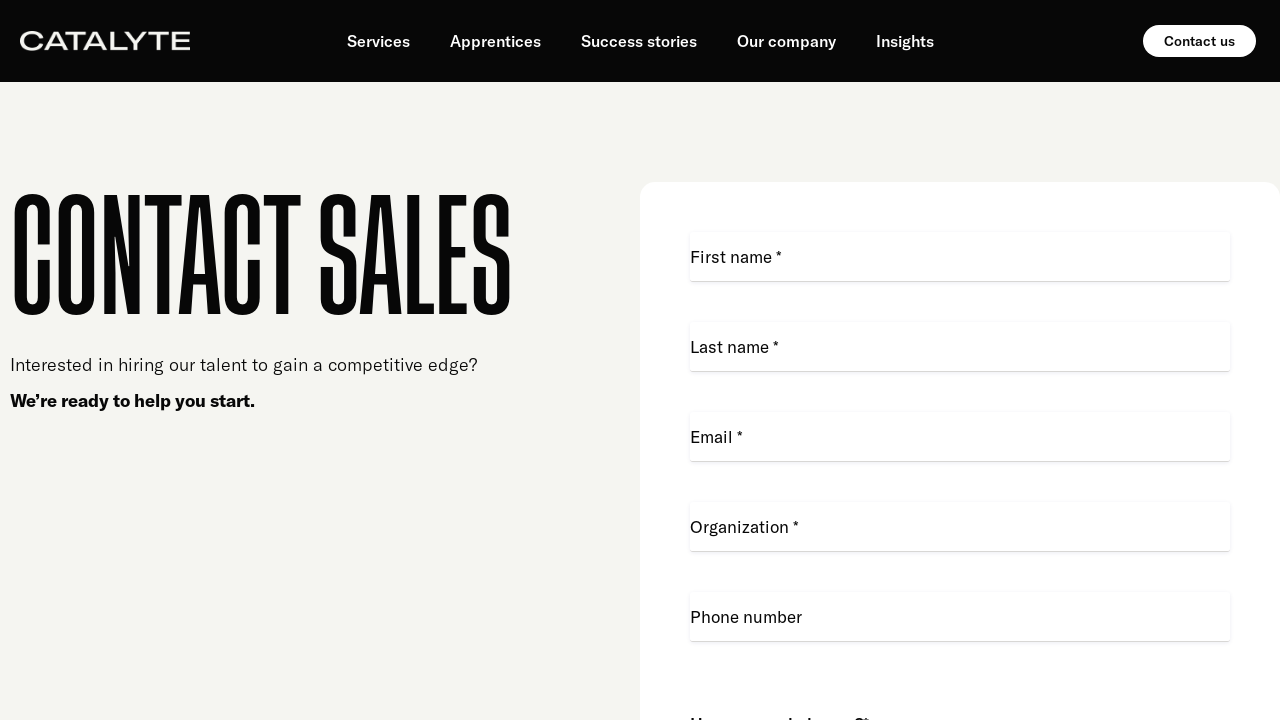

Navigated to contact-sales page
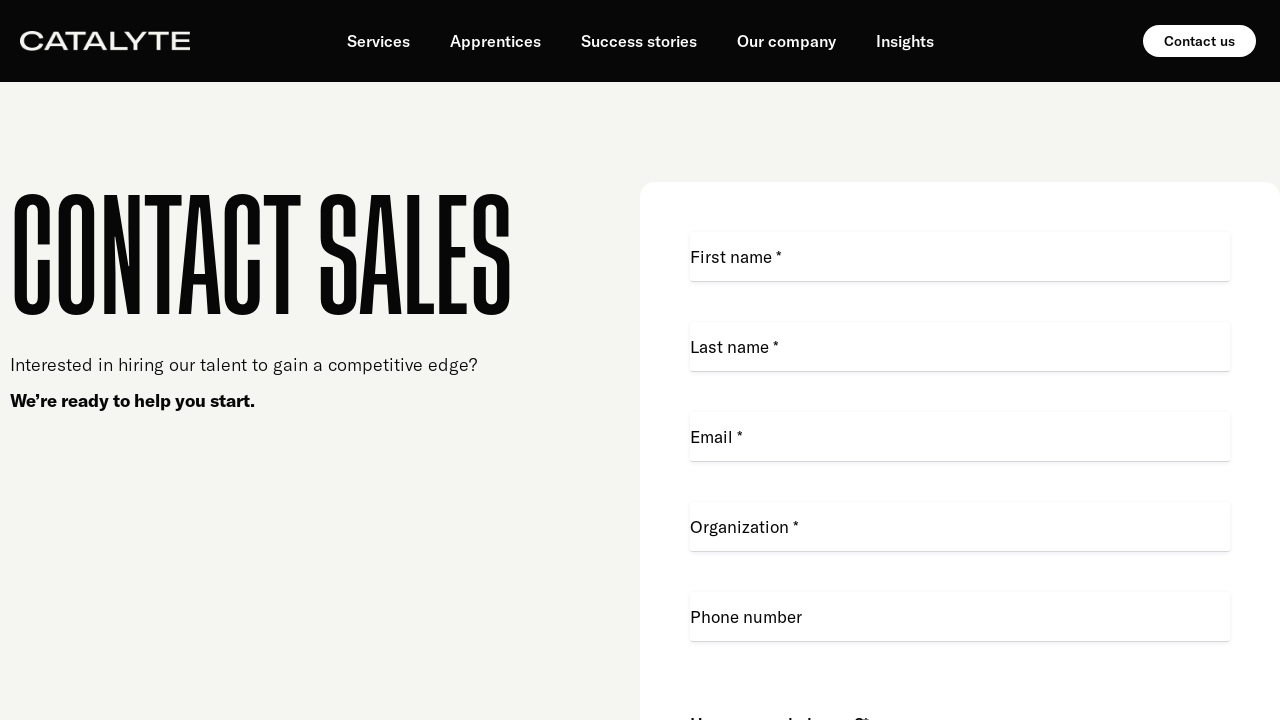

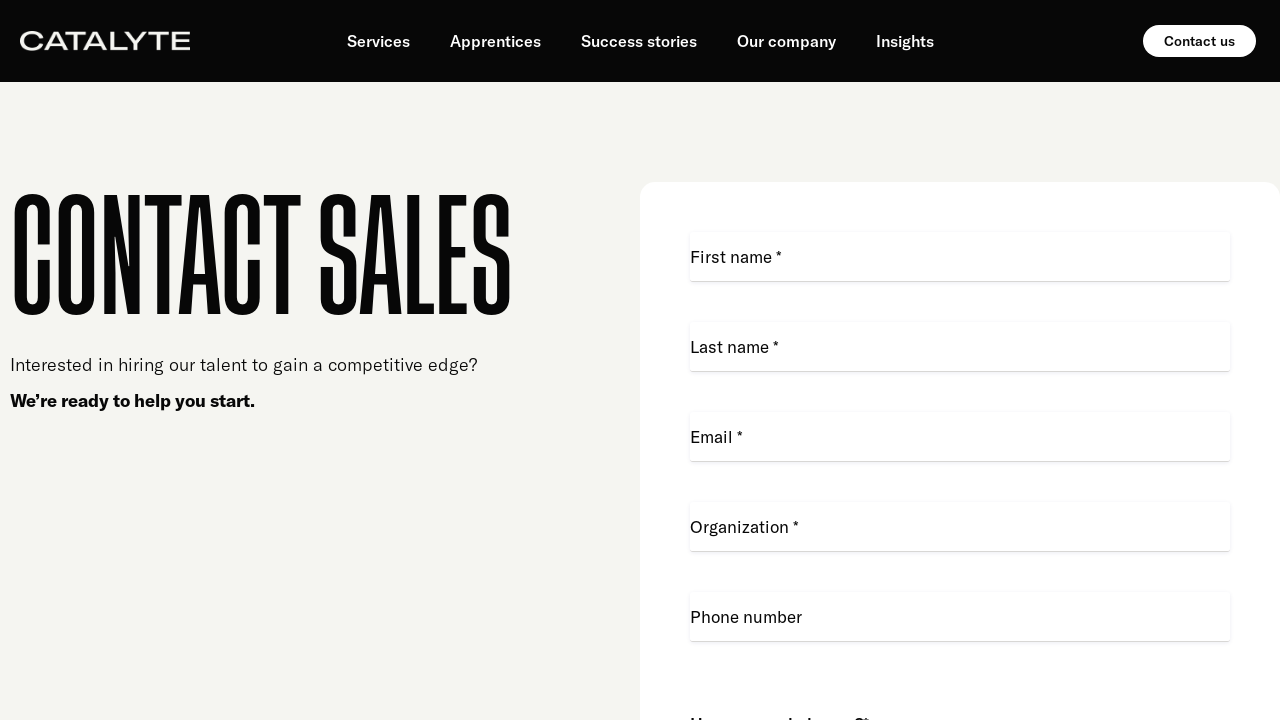